Tests drag and drop functionality on jQuery UI demo page by dragging an element and dropping it onto a target area within an iframe

Starting URL: https://jqueryui.com/droppable/

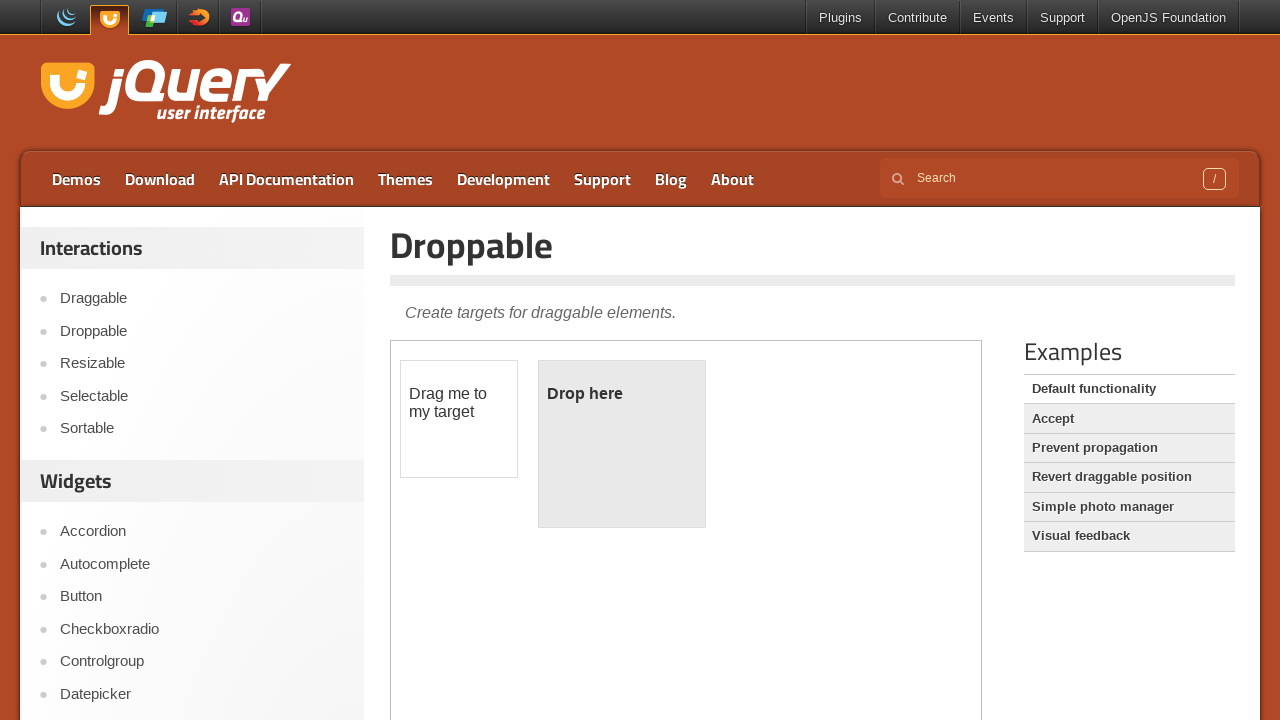

Located the first iframe containing the drag and drop demo
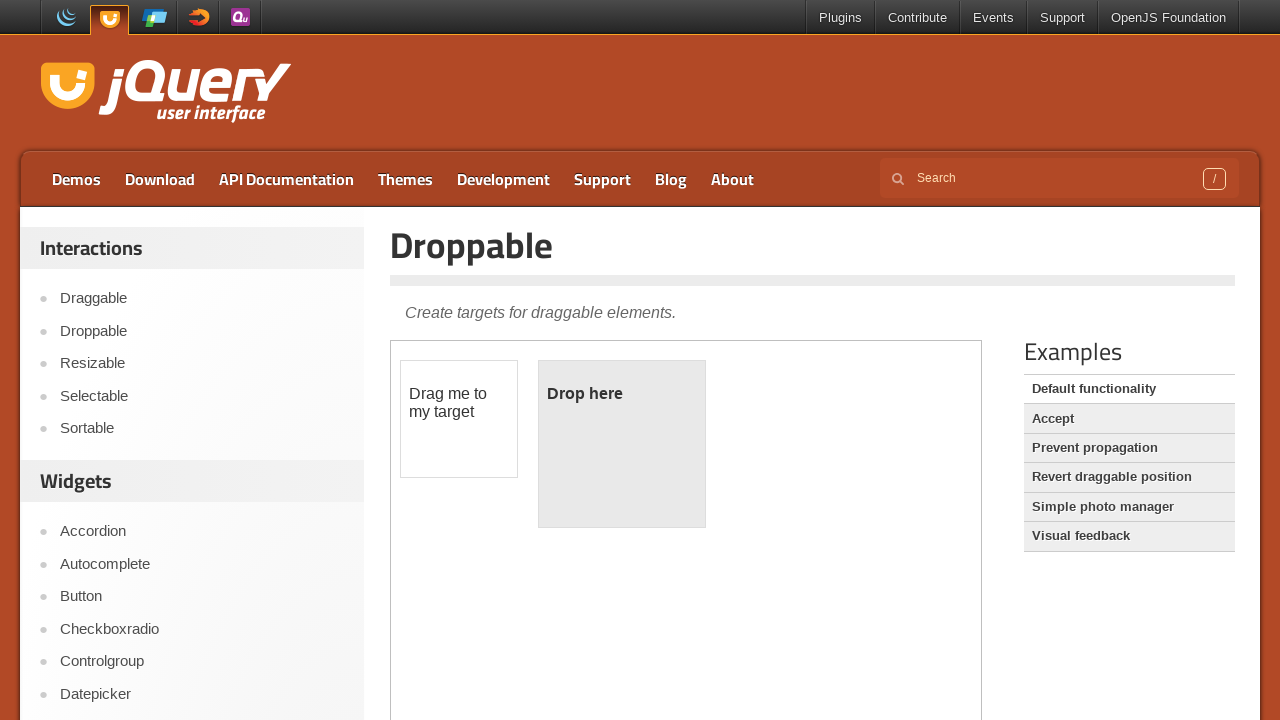

Located draggable element with ID 'draggable' within the iframe
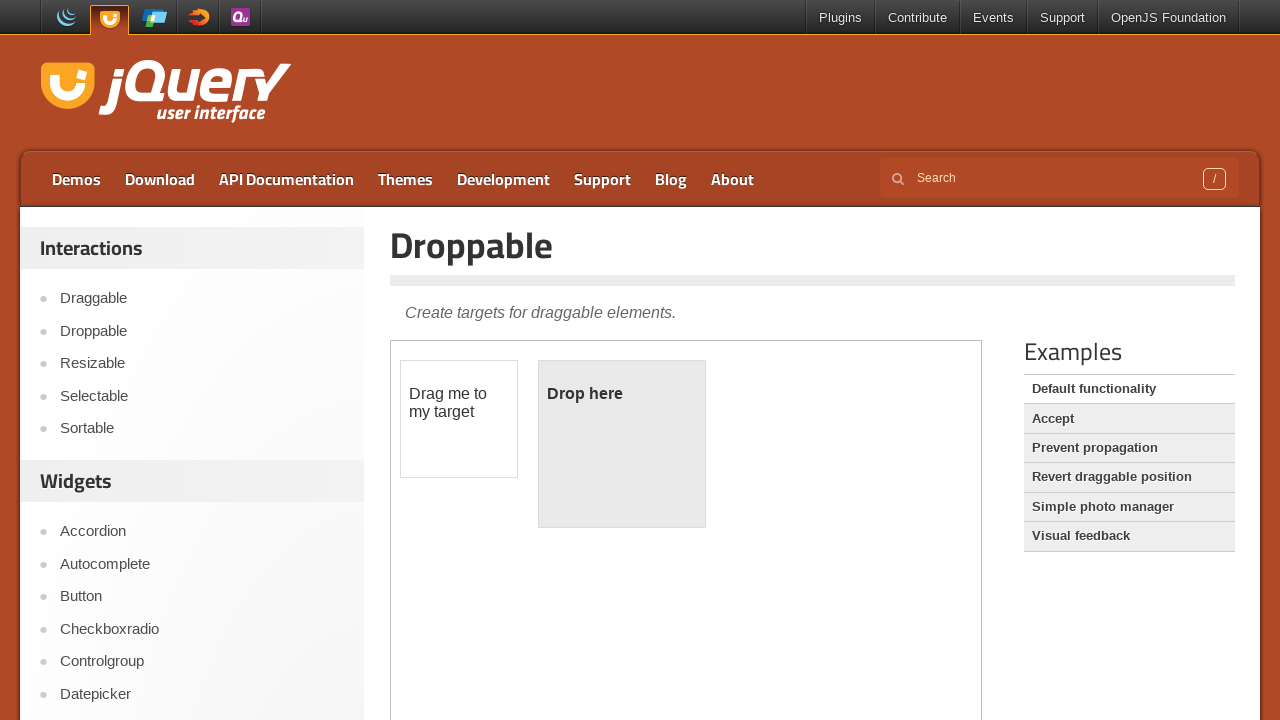

Located droppable target element with ID 'droppable' within the iframe
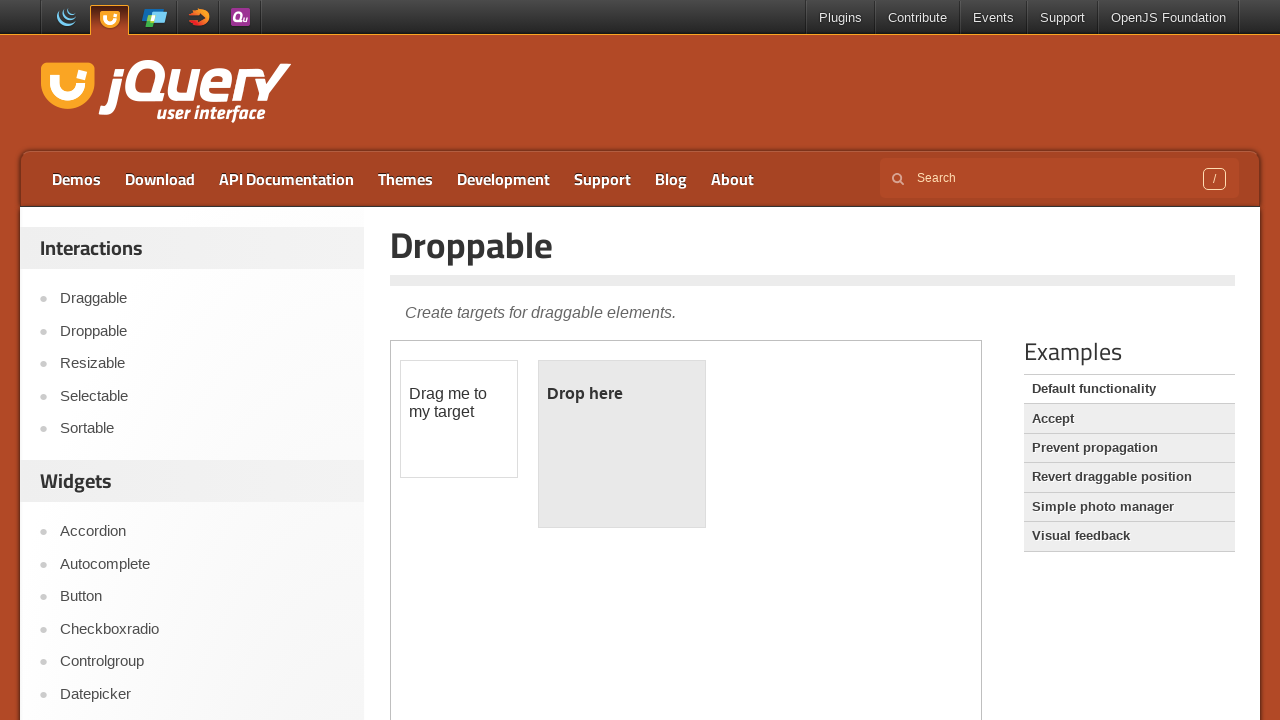

Dragged the draggable element and dropped it onto the droppable target area at (622, 444)
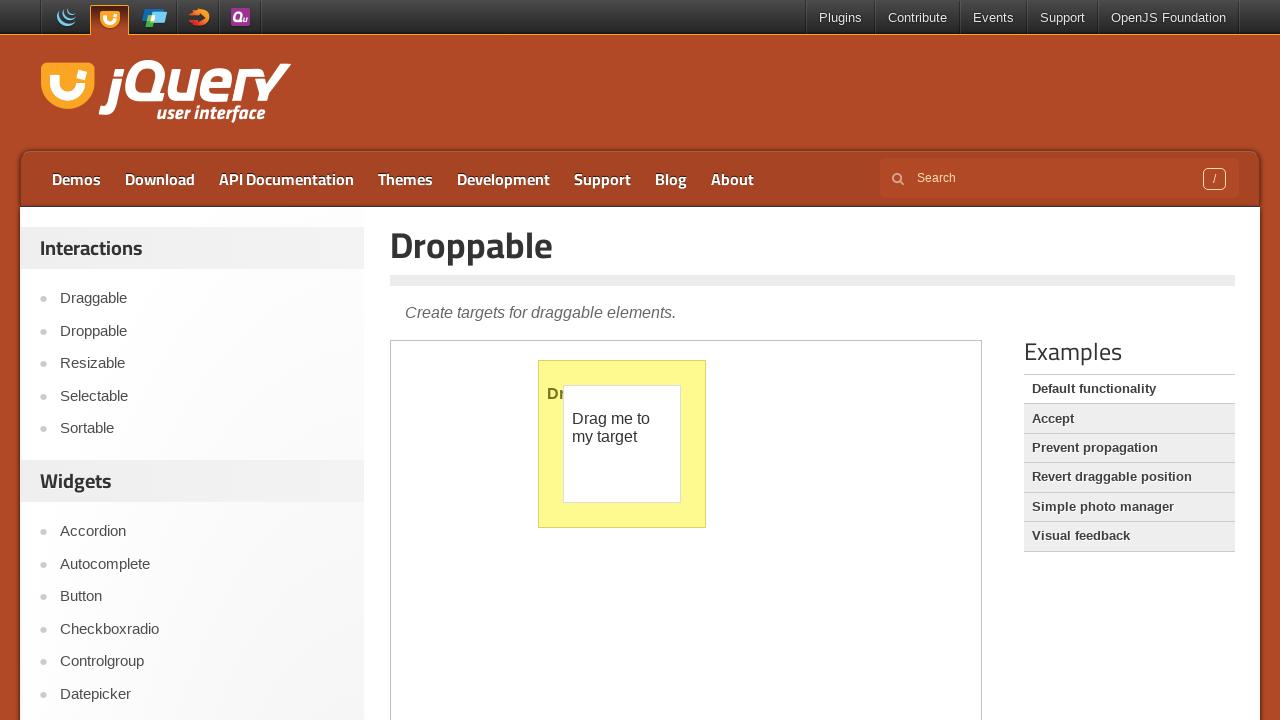

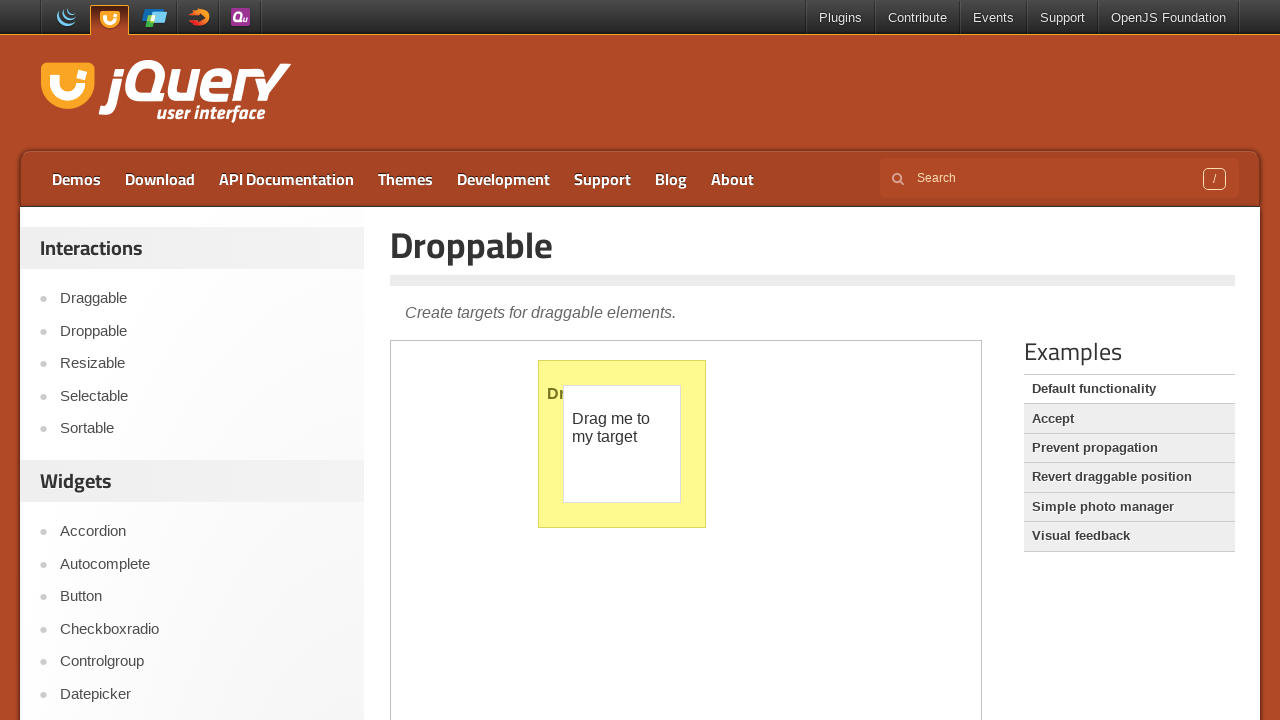